Fills out and submits a newsletter subscription form on the contact page

Starting URL: https://www.alternative-energies.net/

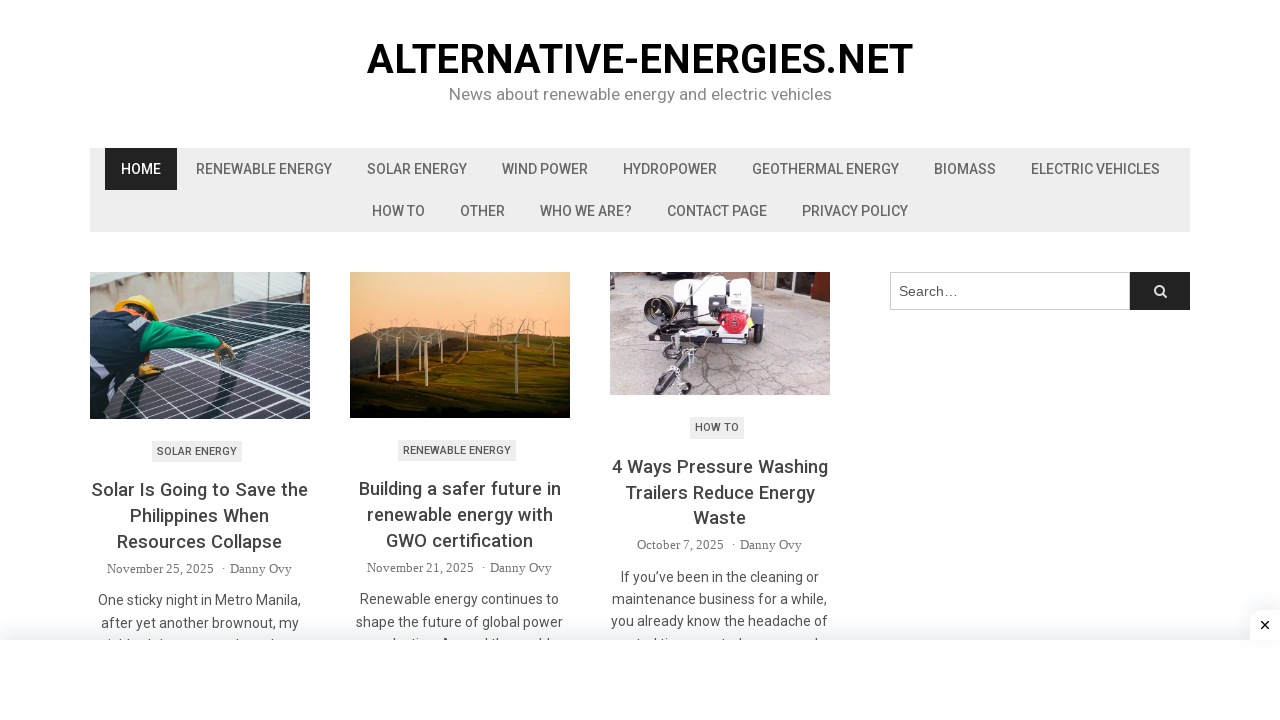

Clicked Contact Page link at (717, 211) on xpath=//a[text()="Contact Page"]
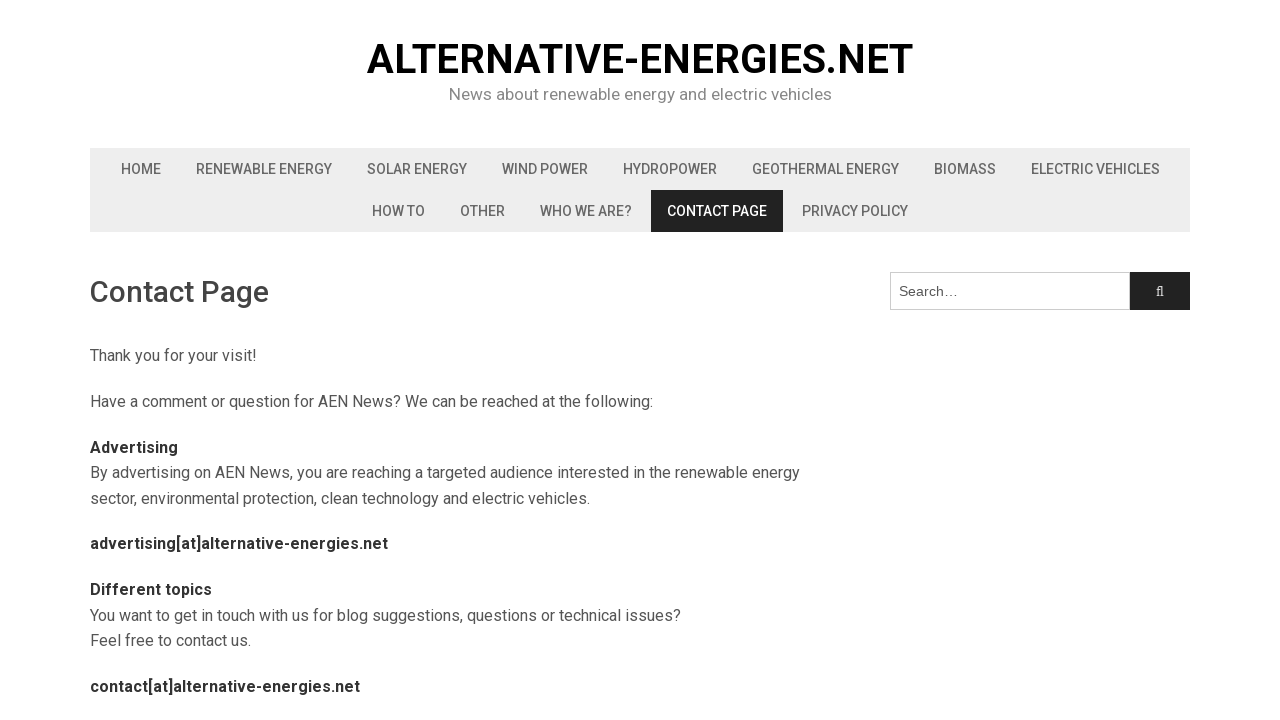

Filled name field with 'TestUser432' on #optinforms-form1-name-field
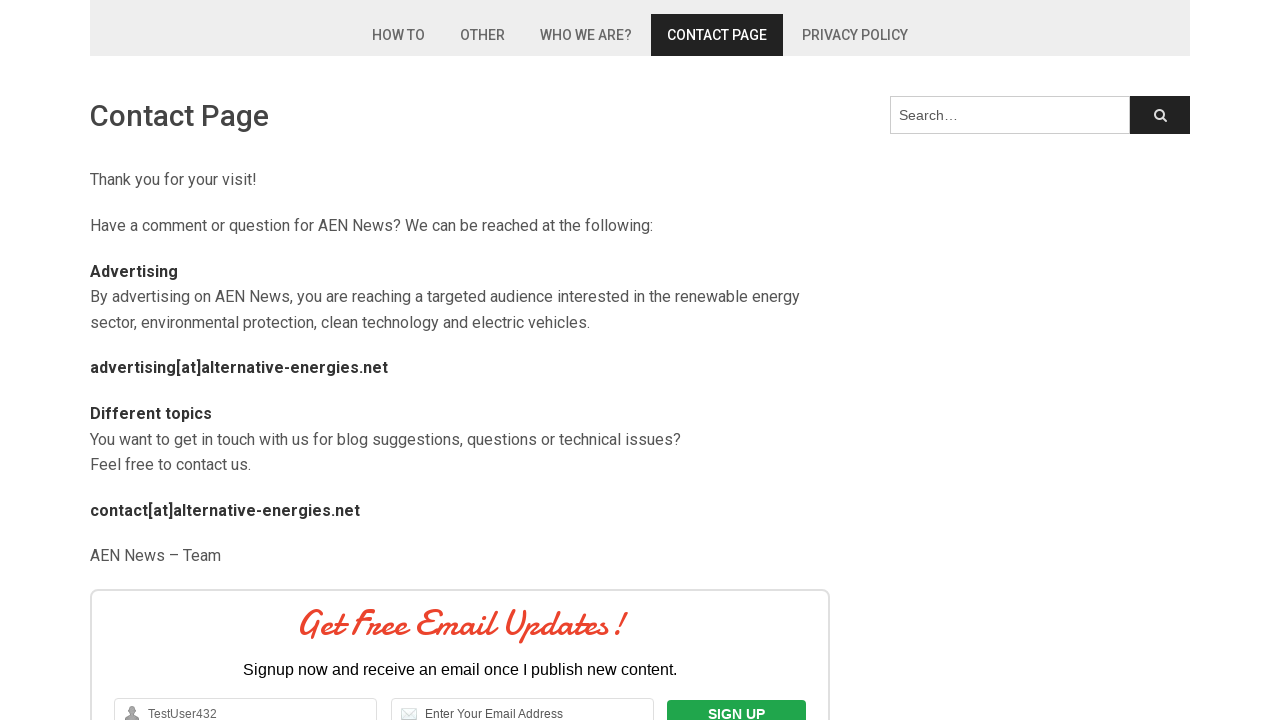

Filled email field with 'testuser432@example.com' on #optinforms-form1-email-field
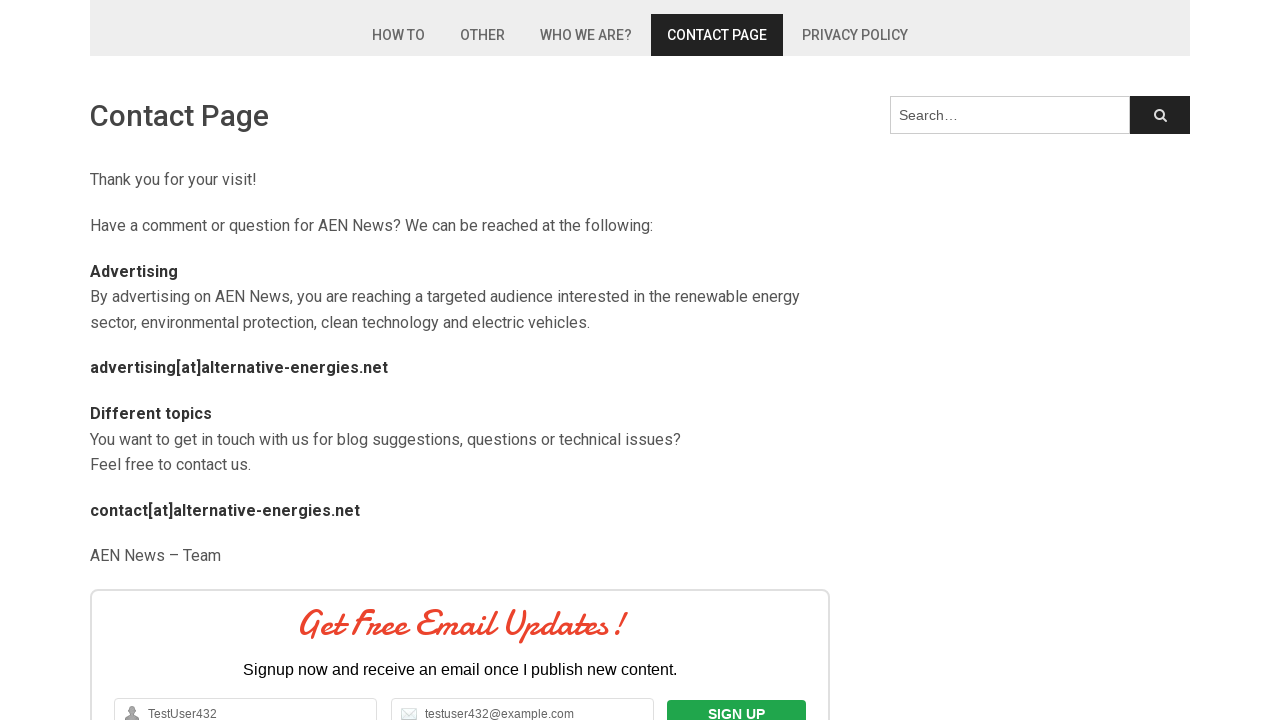

Clicked checkbox to agree to newsletter subscription at (224, 360) on xpath=//input[@type="checkbox"]
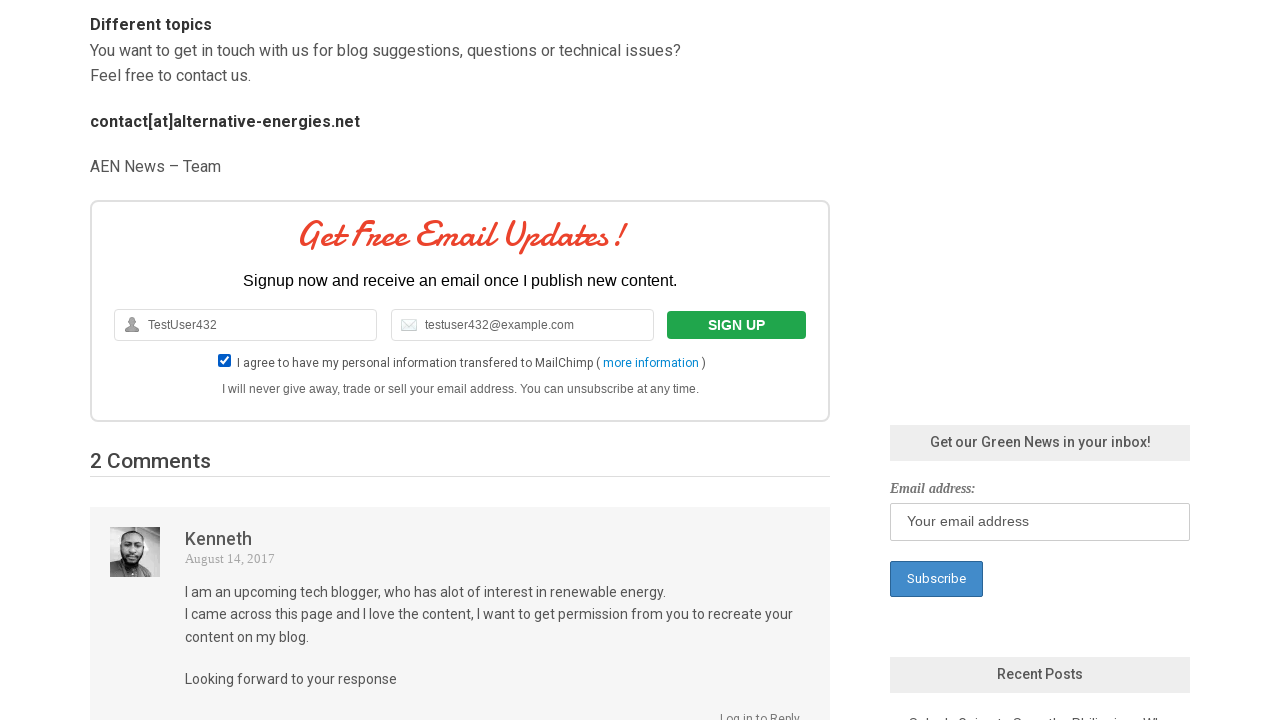

Clicked submit button to send newsletter subscription at (737, 325) on #optinforms-form1-button
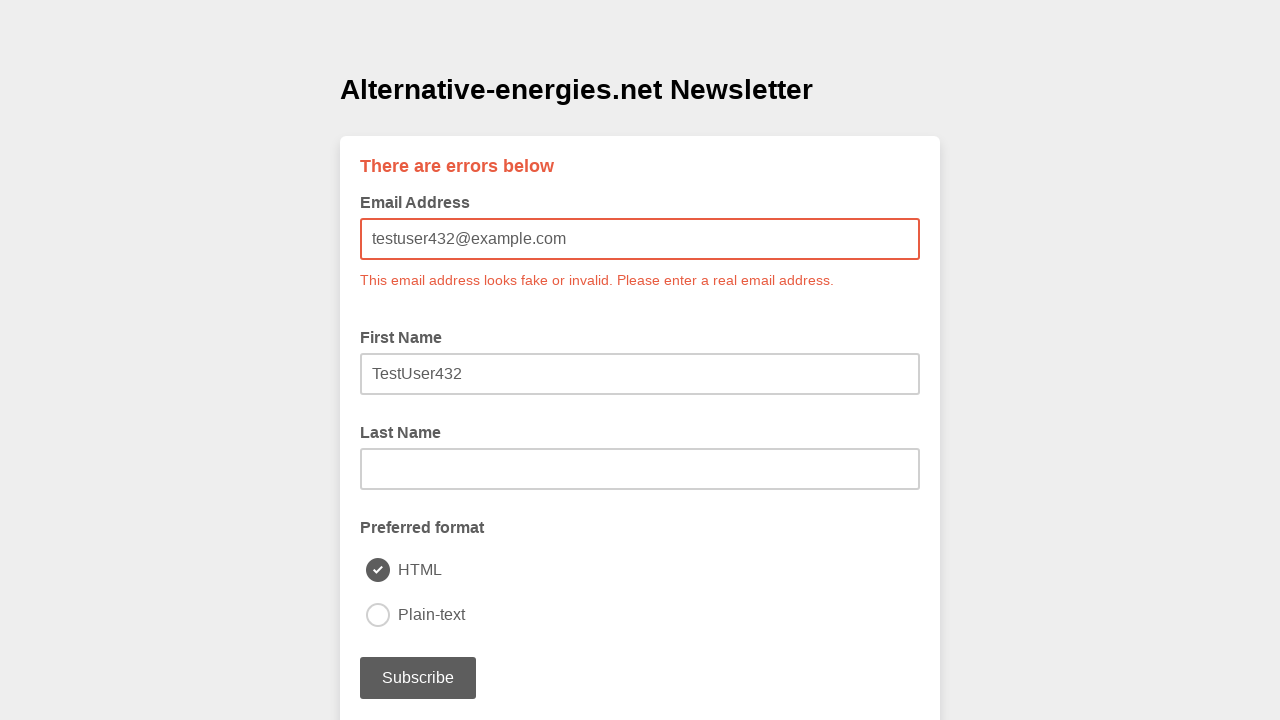

Waited for masthead element to load
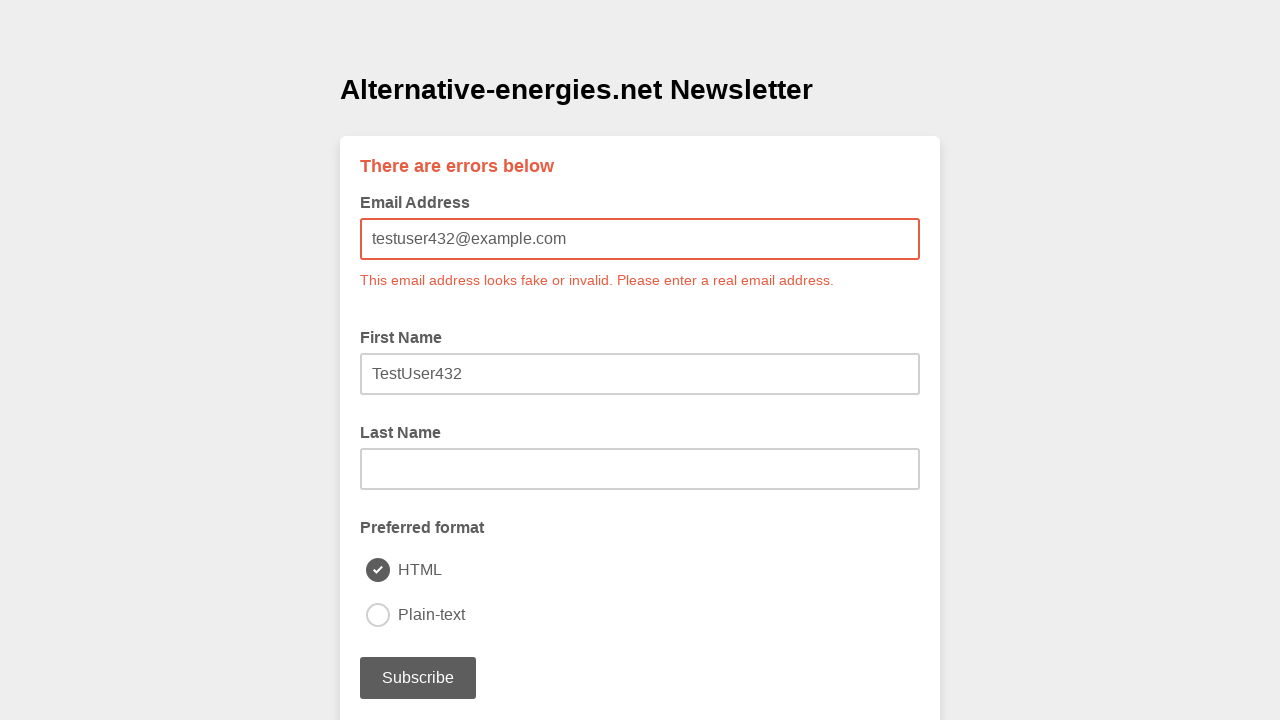

Verified 'Alternative-energies.net Newsletter' text appears in masthead
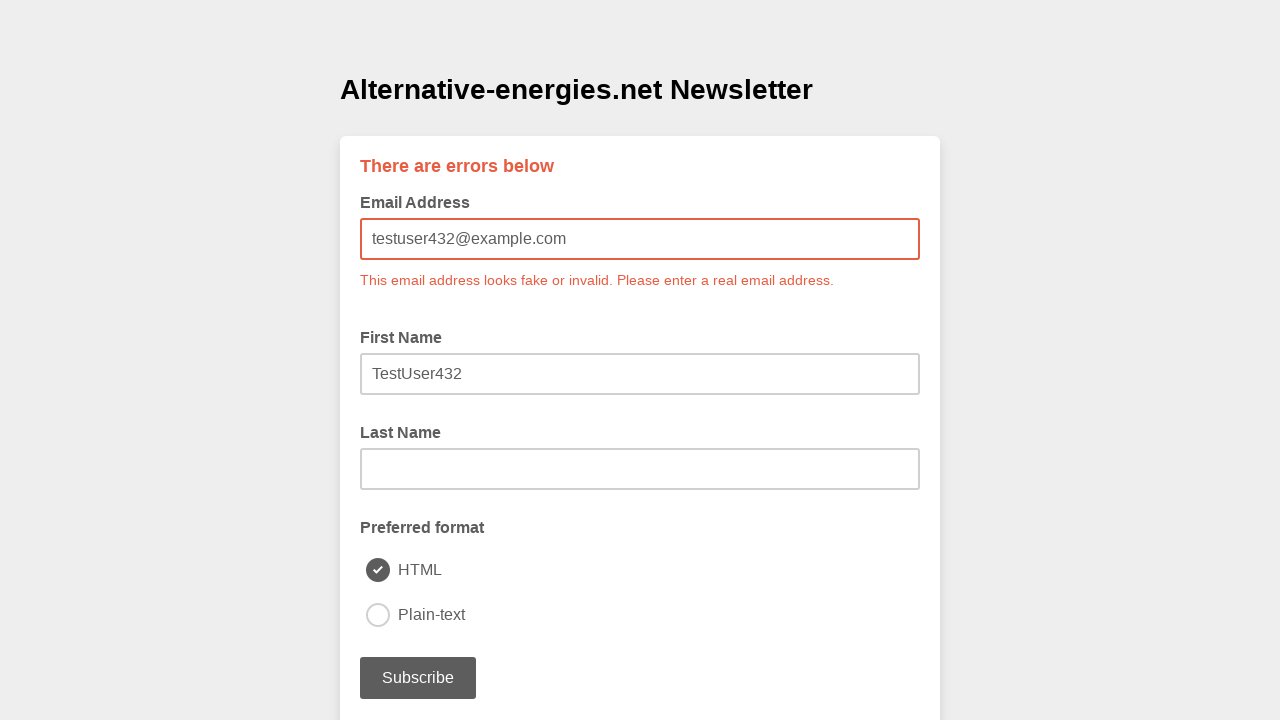

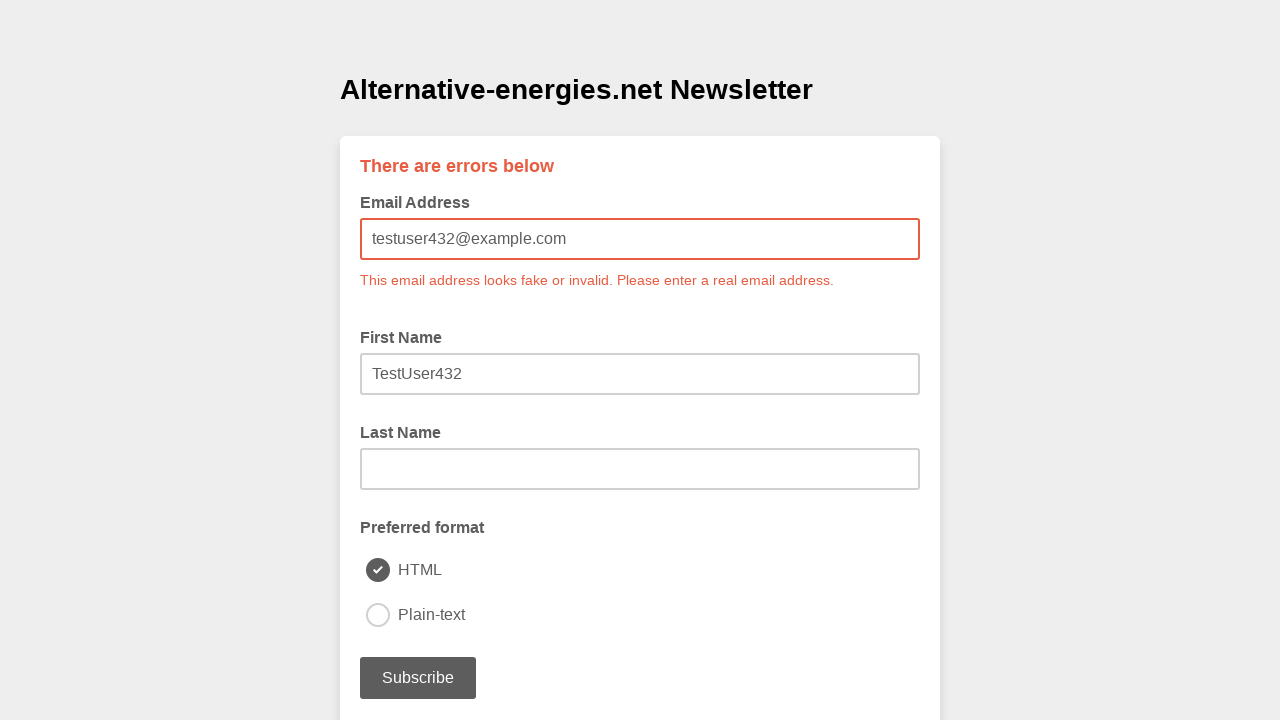